Tests clearing the complete state of all items by checking and then unchecking the toggle all checkbox.

Starting URL: https://demo.playwright.dev/todomvc

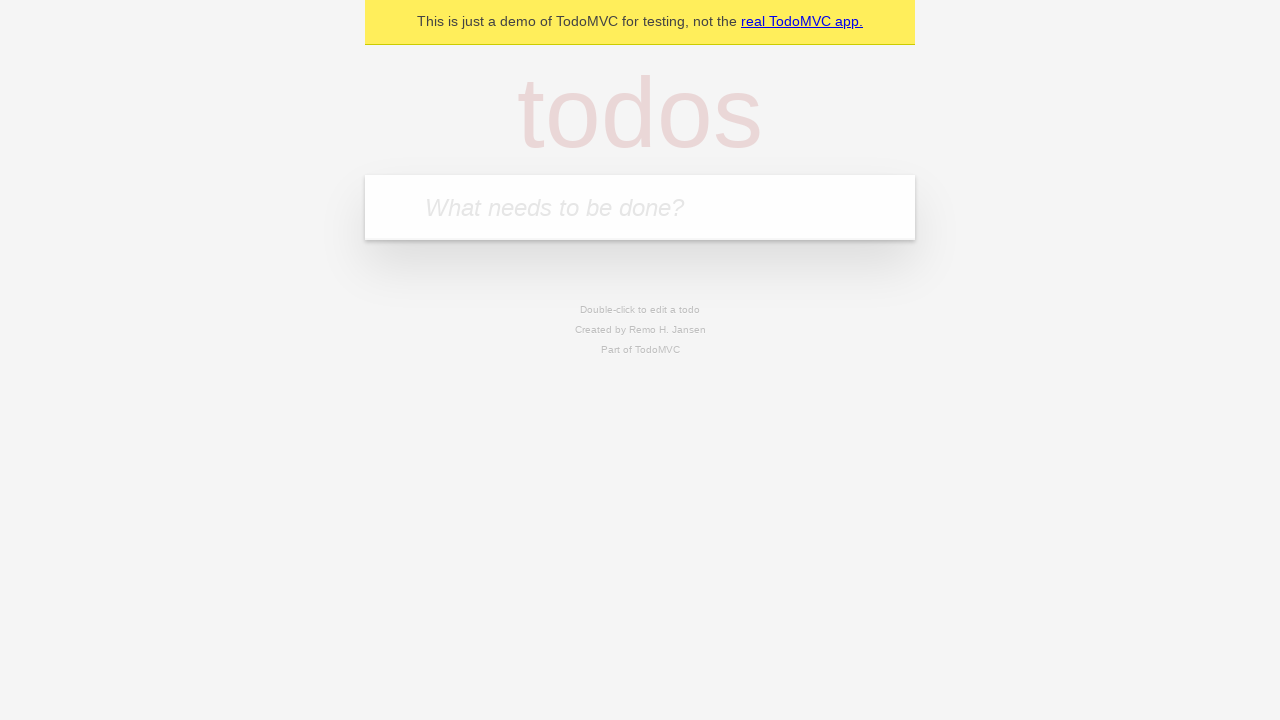

Filled todo input with 'buy some cheese' on internal:attr=[placeholder="What needs to be done?"i]
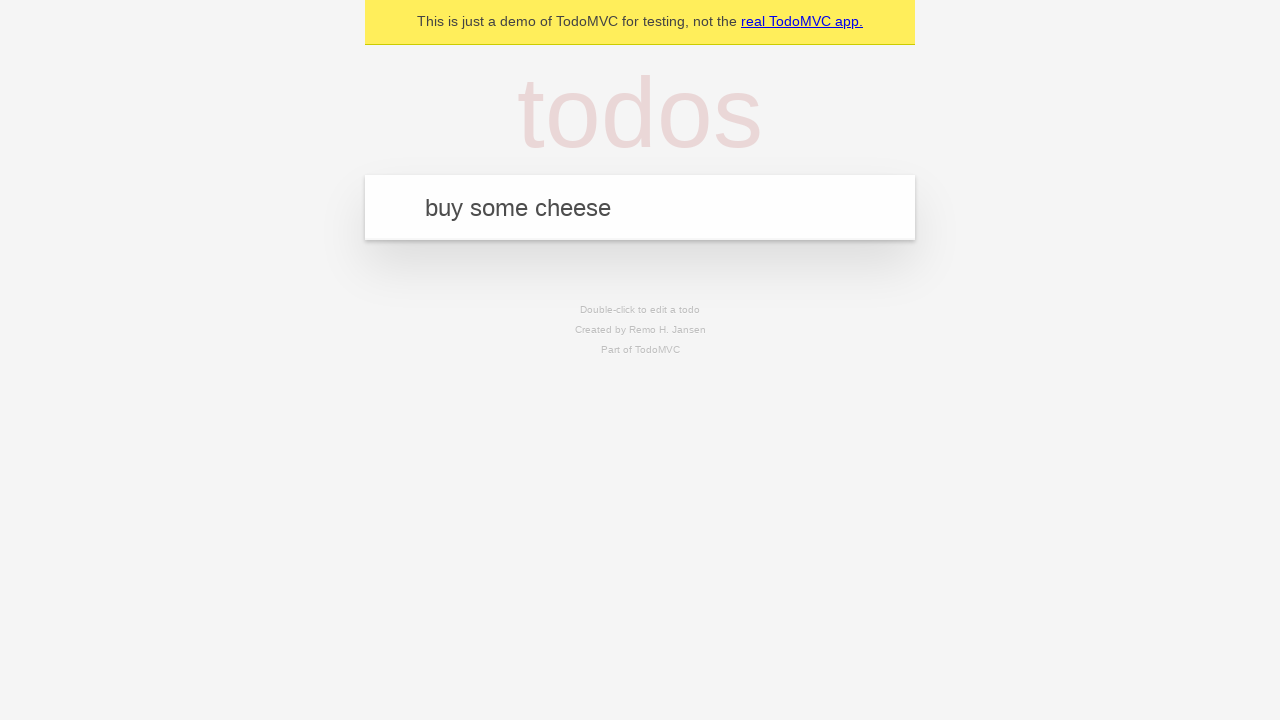

Pressed Enter to add first todo on internal:attr=[placeholder="What needs to be done?"i]
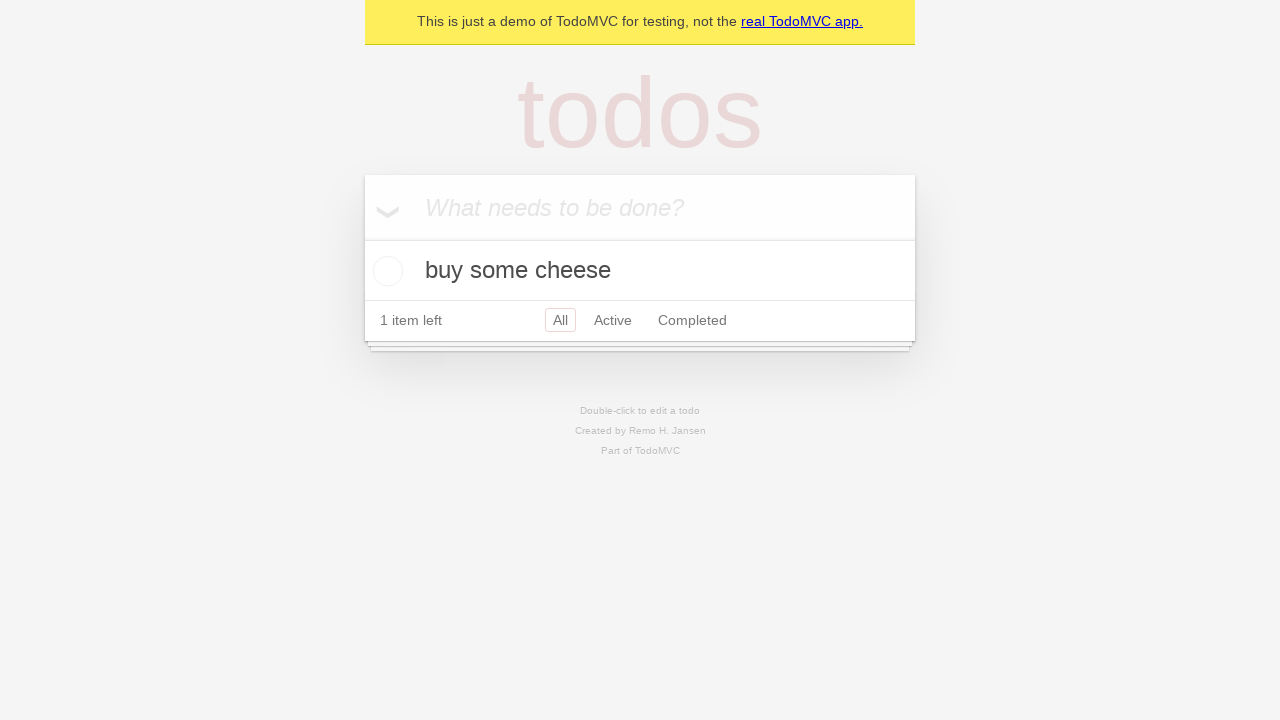

Filled todo input with 'feed the cat' on internal:attr=[placeholder="What needs to be done?"i]
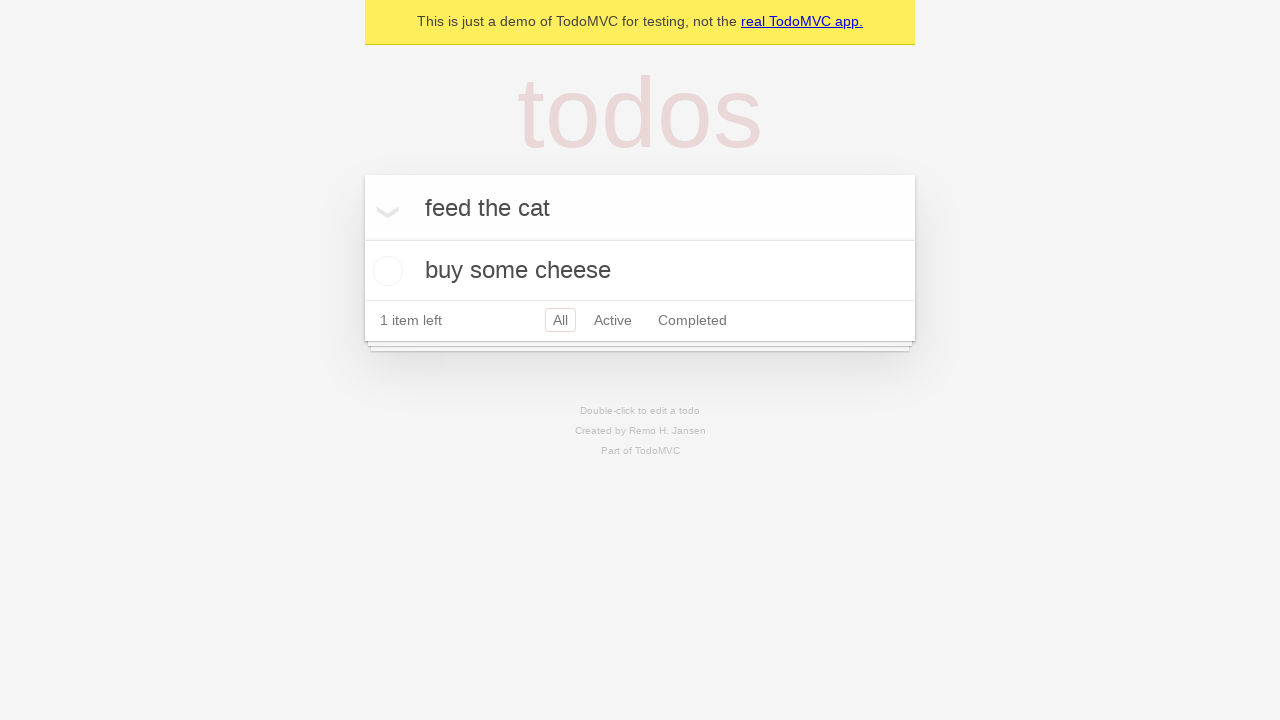

Pressed Enter to add second todo on internal:attr=[placeholder="What needs to be done?"i]
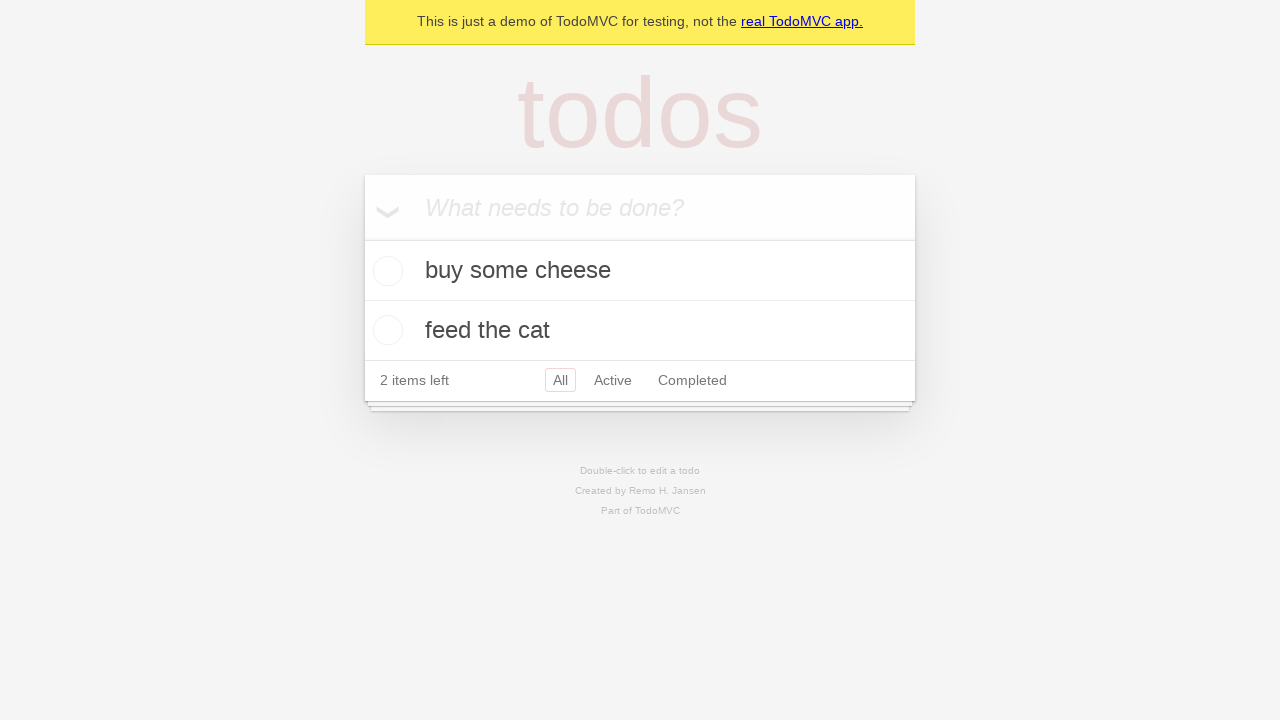

Filled todo input with 'book a doctors appointment' on internal:attr=[placeholder="What needs to be done?"i]
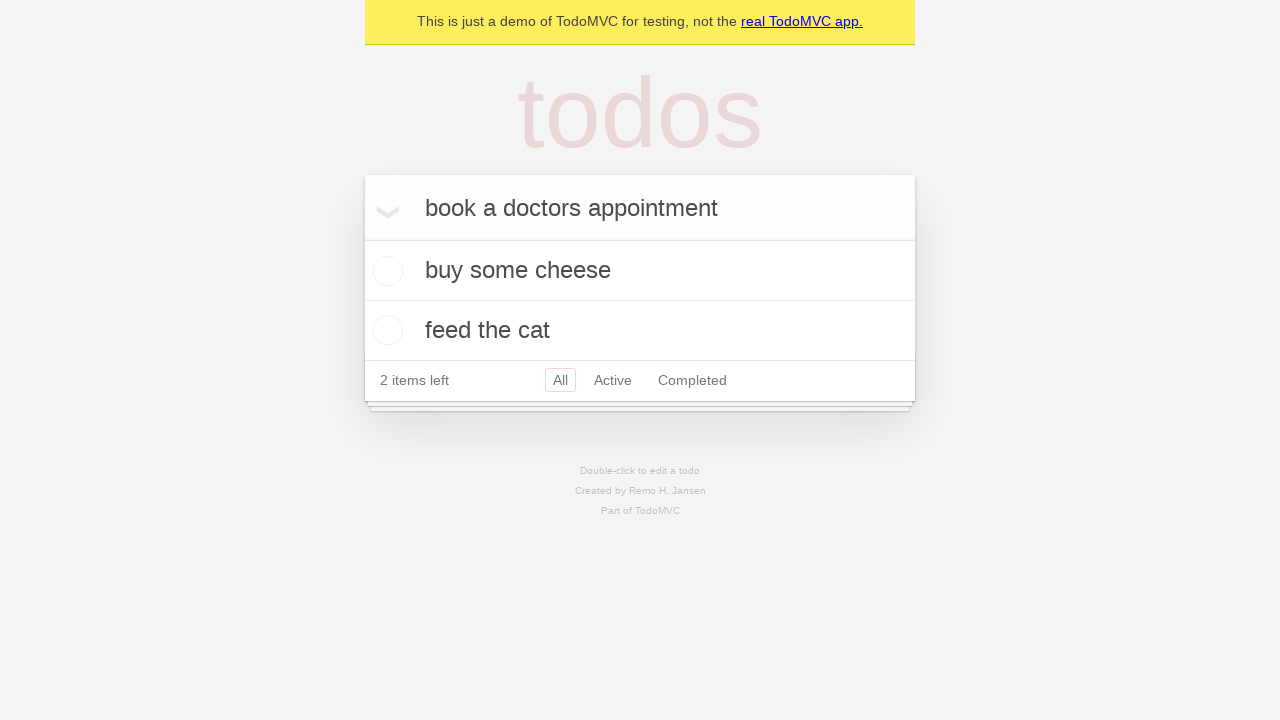

Pressed Enter to add third todo on internal:attr=[placeholder="What needs to be done?"i]
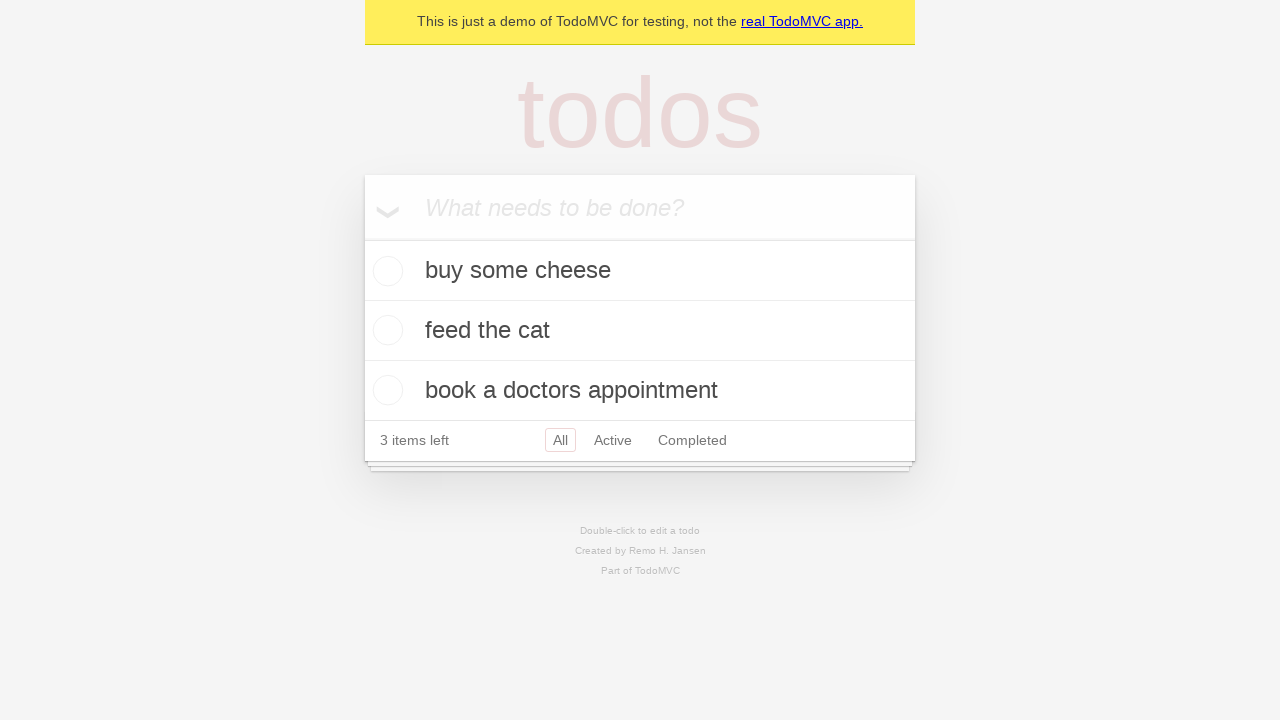

Checked 'Mark all as complete' toggle to complete all todos at (362, 238) on internal:label="Mark all as complete"i
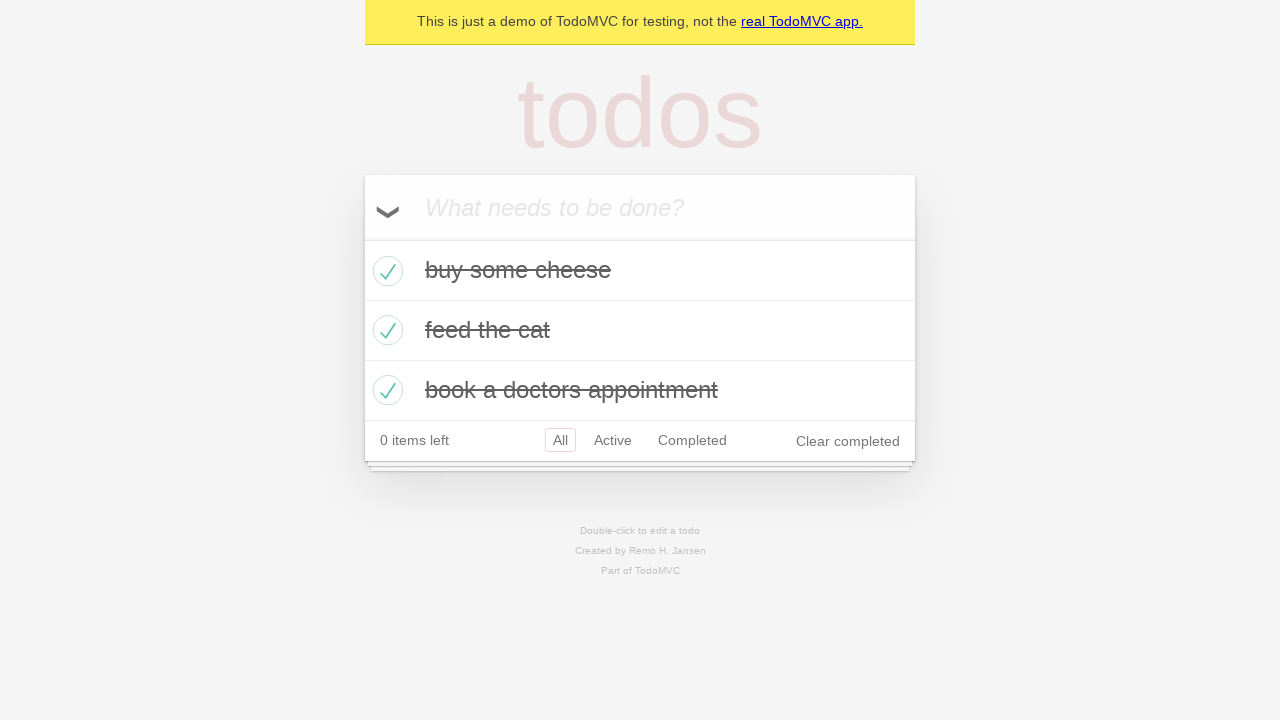

Unchecked 'Mark all as complete' toggle to clear all completed states at (362, 238) on internal:label="Mark all as complete"i
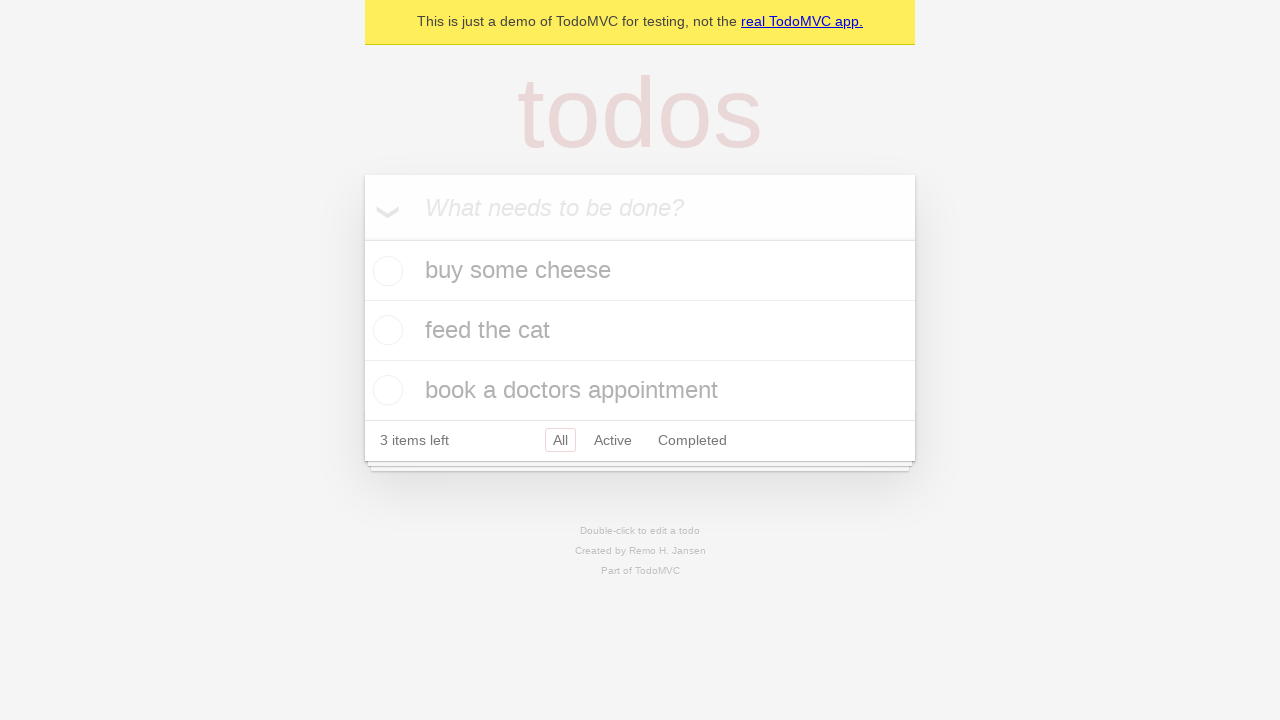

Waited for todo items to be rendered after clearing complete state
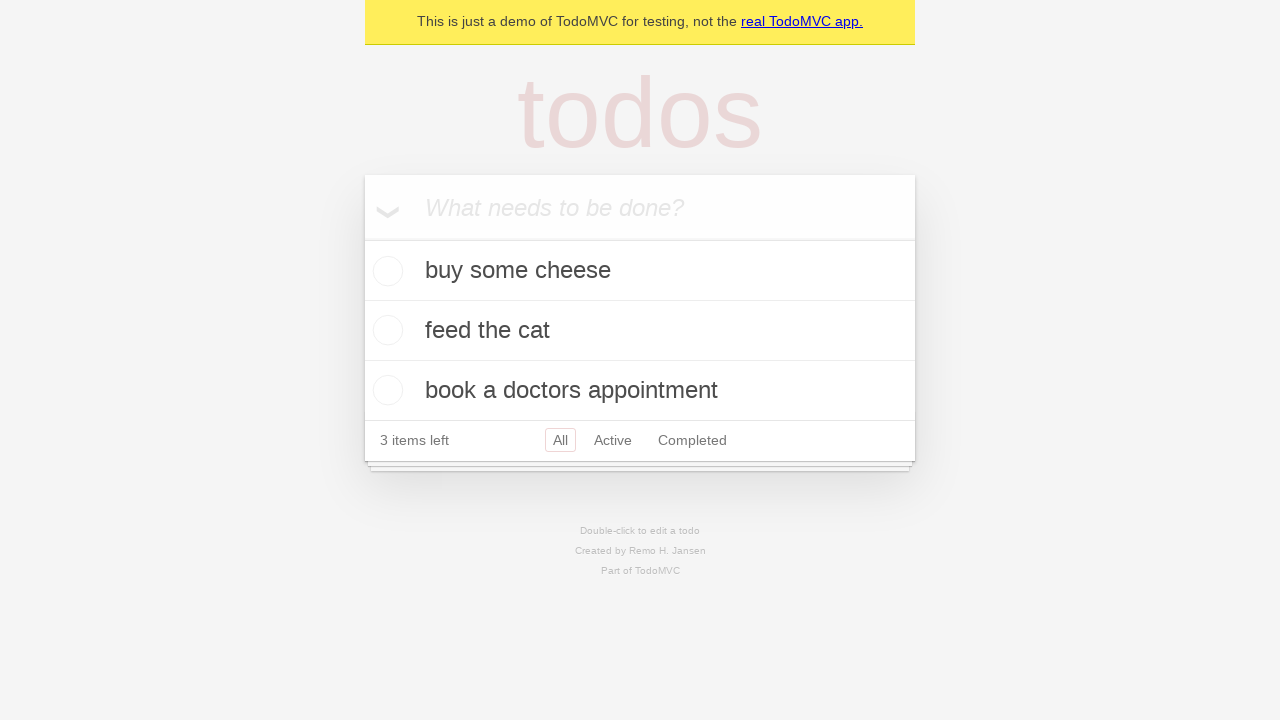

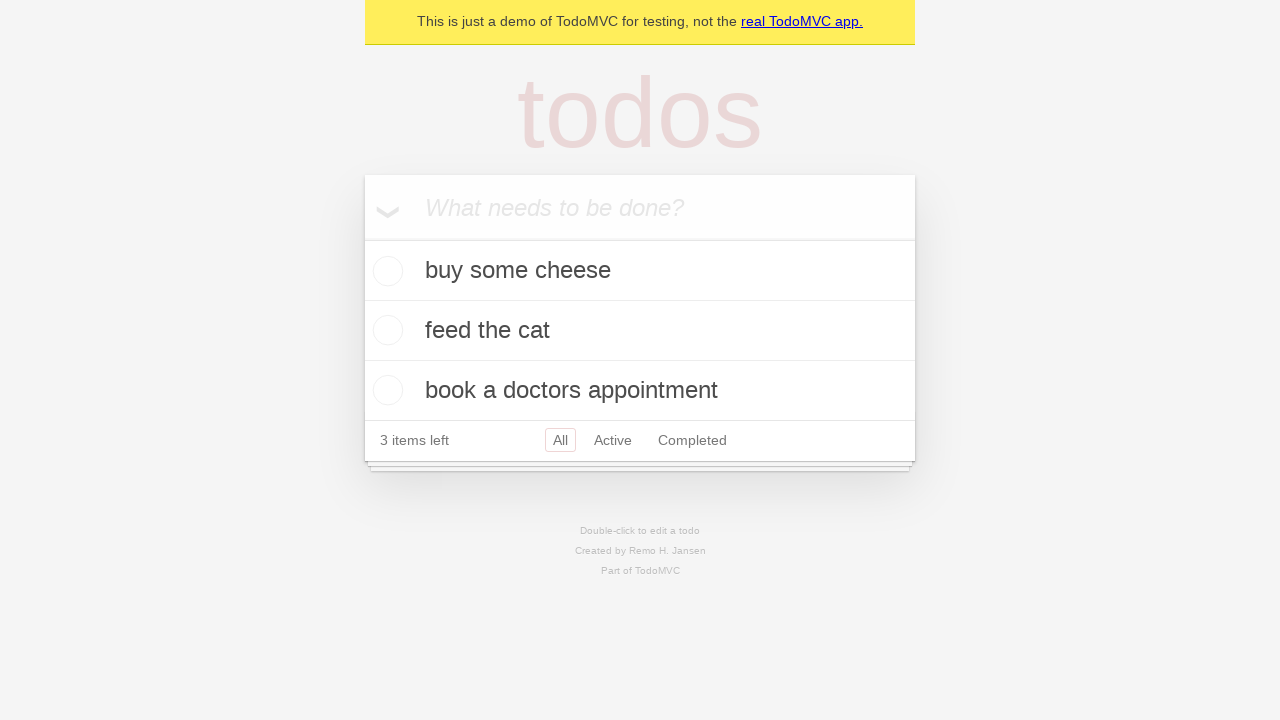